Tests selecting multiple checkboxes in a product table, including navigating pagination to select products on different pages.

Starting URL: https://testautomationpractice.blogspot.com/

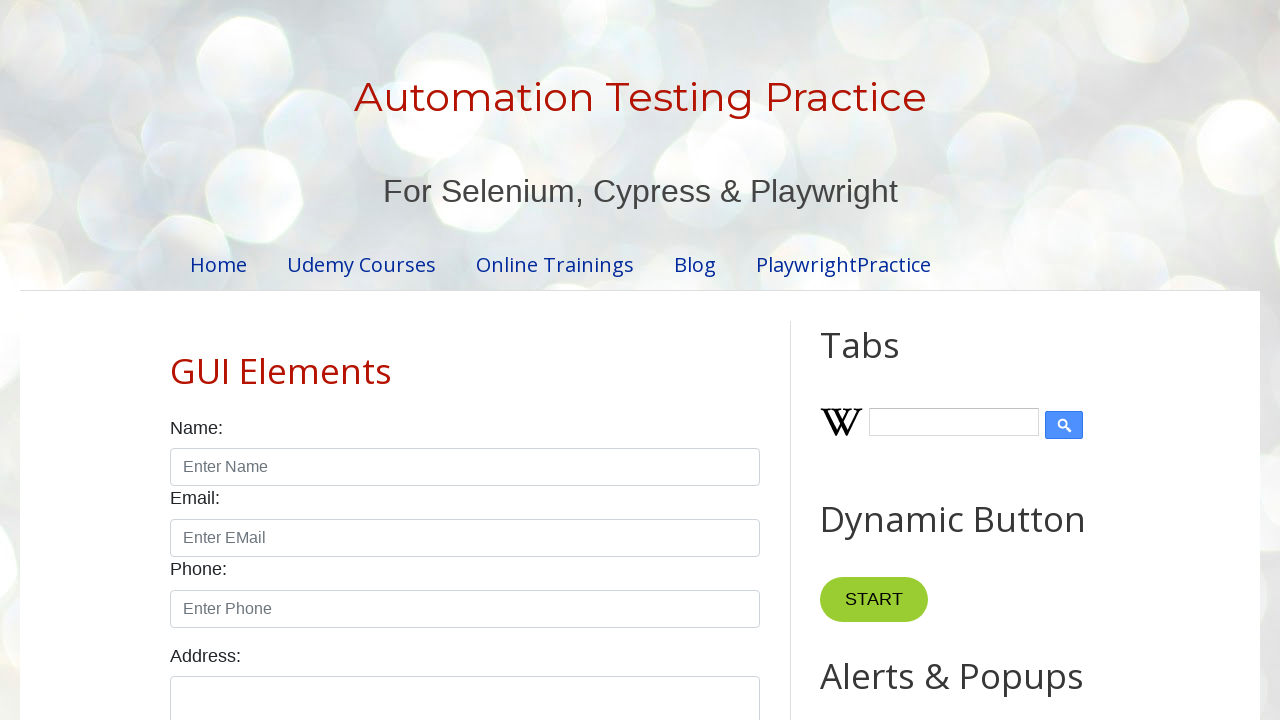

Located the product table
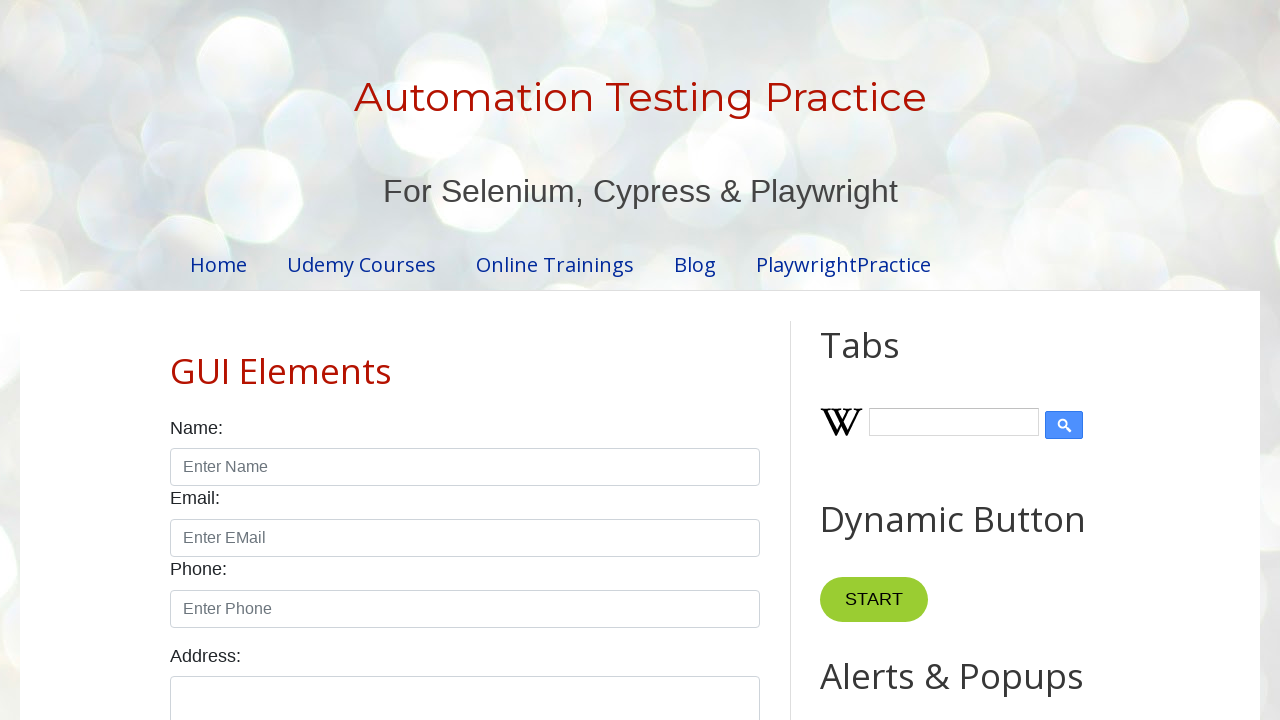

Located all rows in product table body
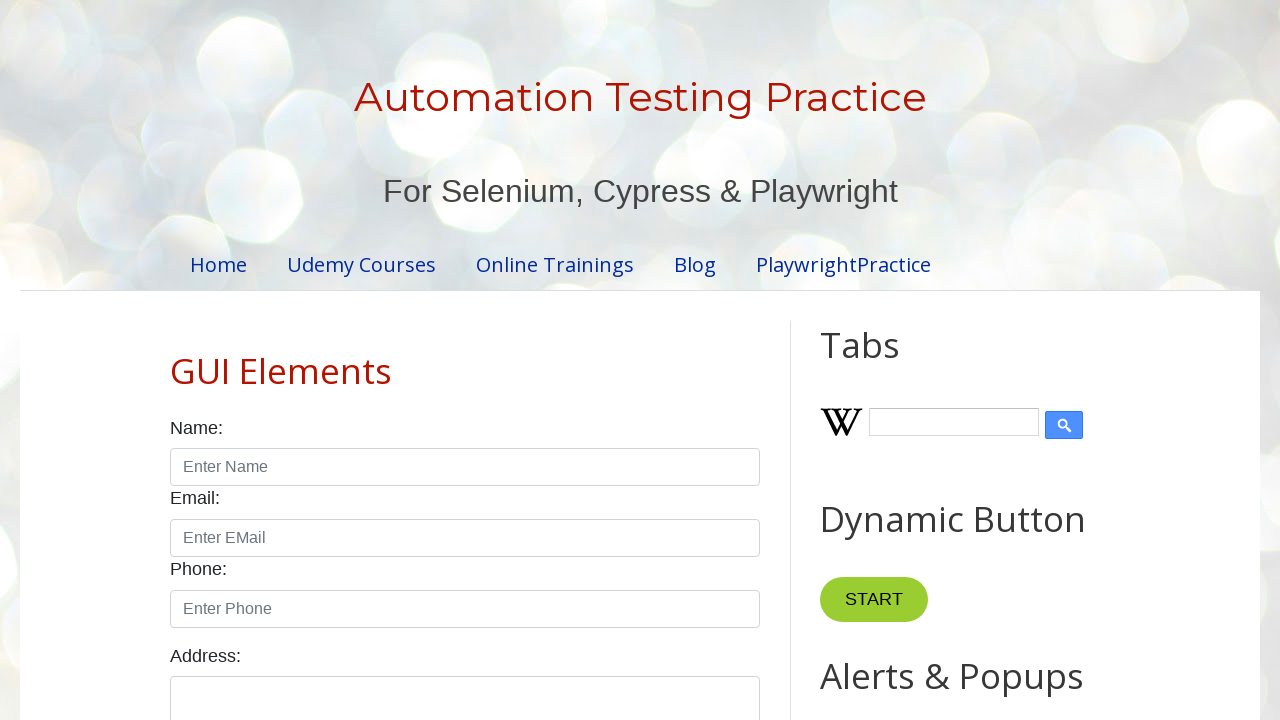

Scrolled product table into view
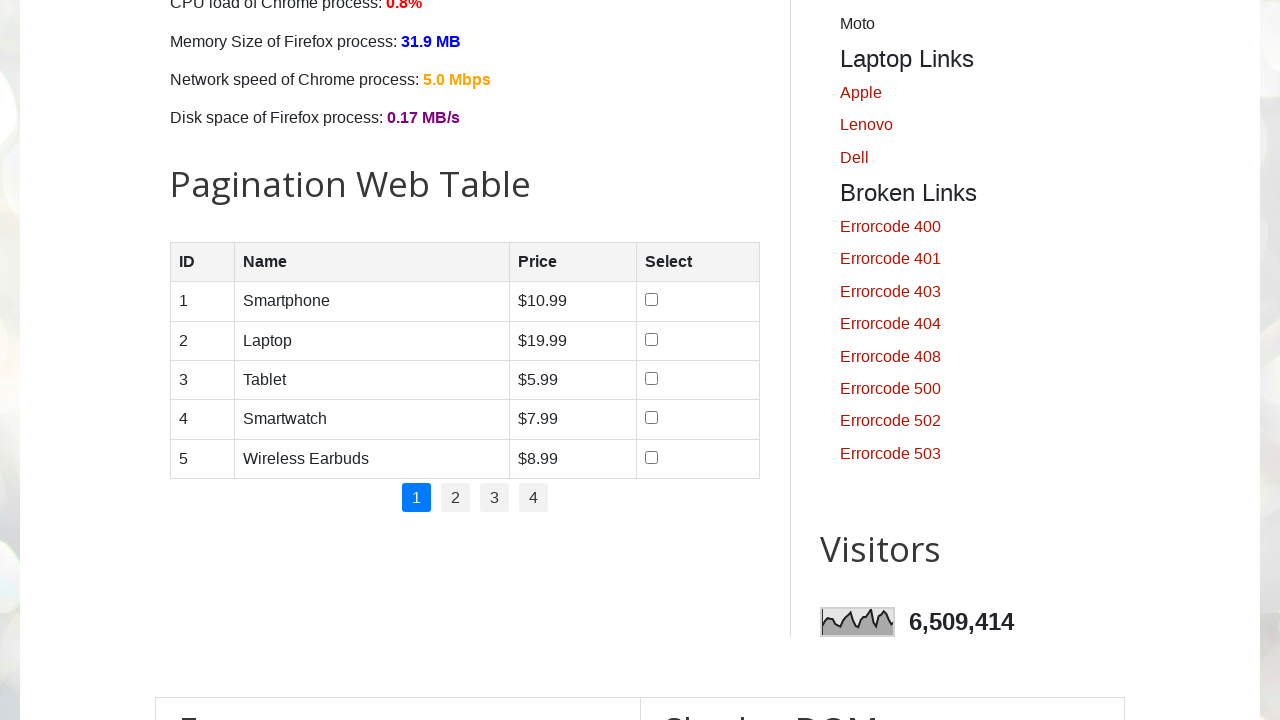

Located table header columns
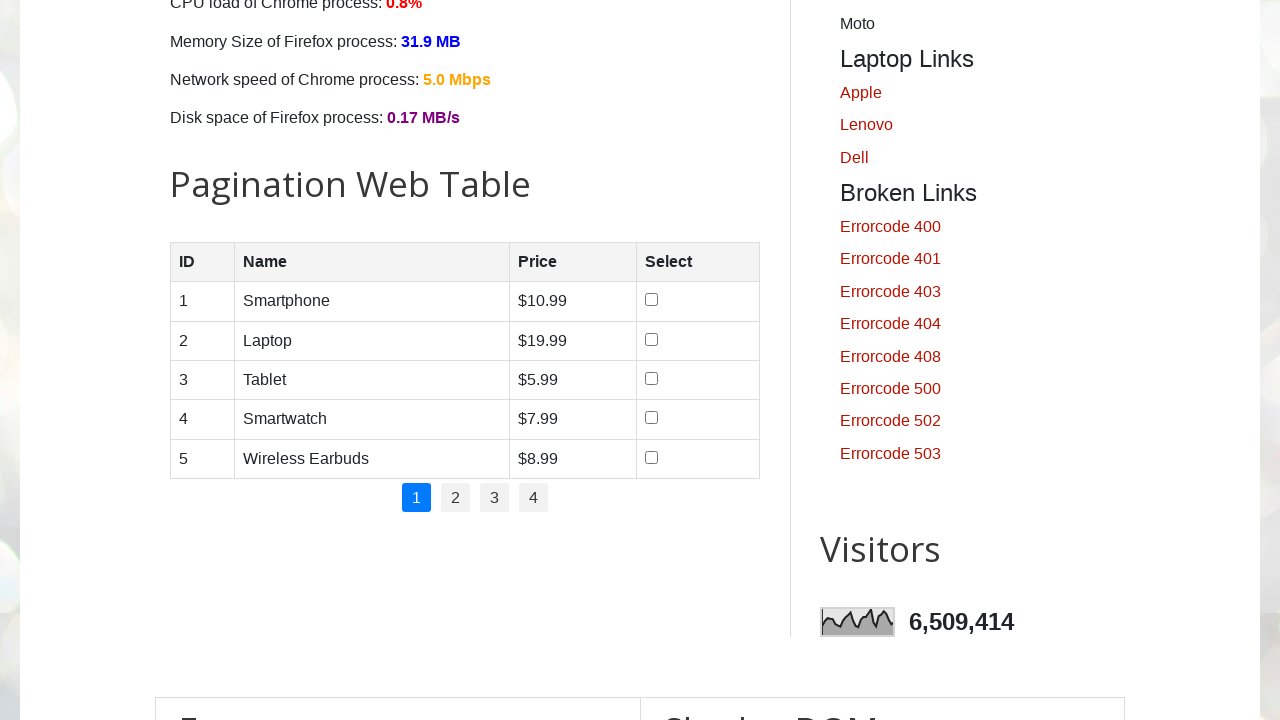

Verified table has 4 columns
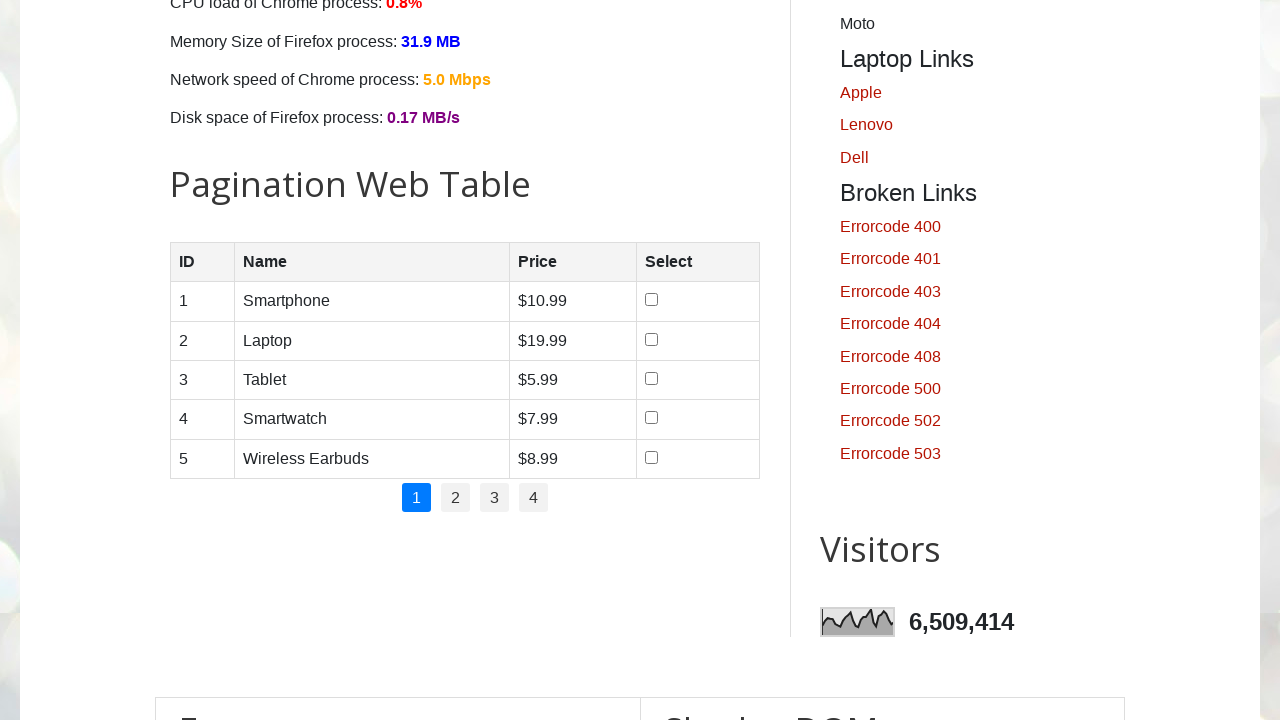

Verified table has 5 rows on current page
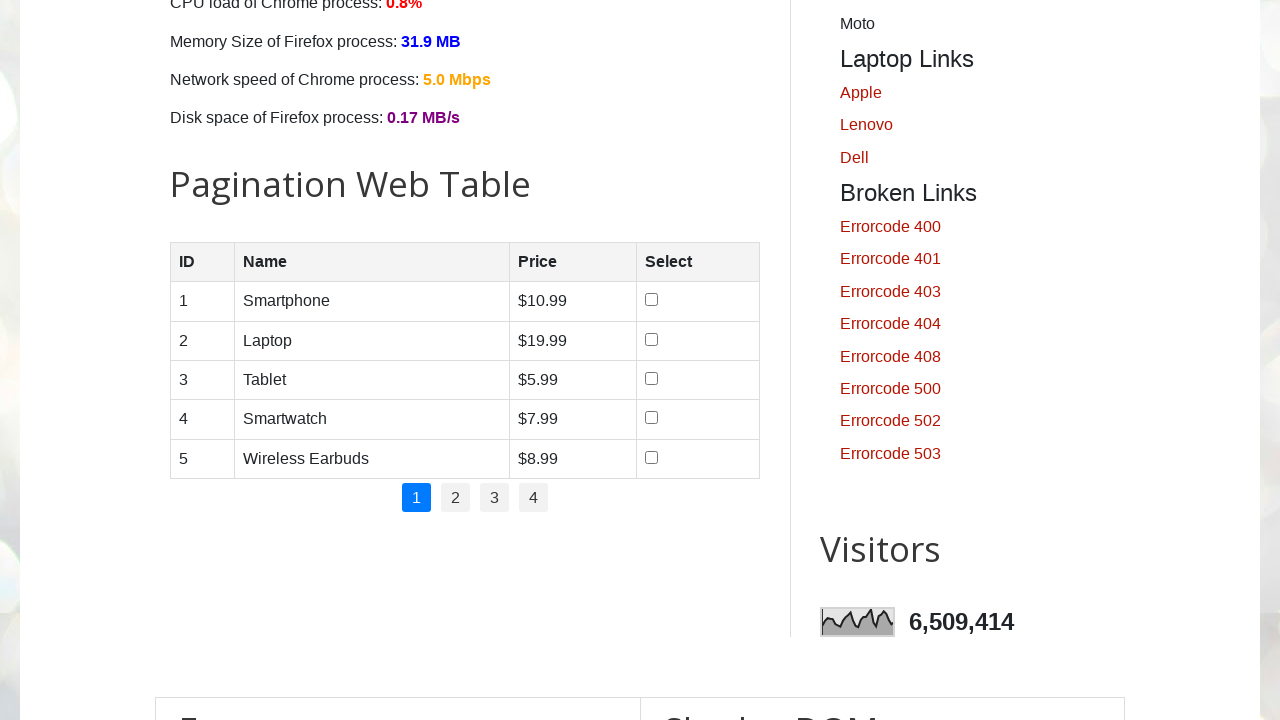

Found row containing 'Tablet' product
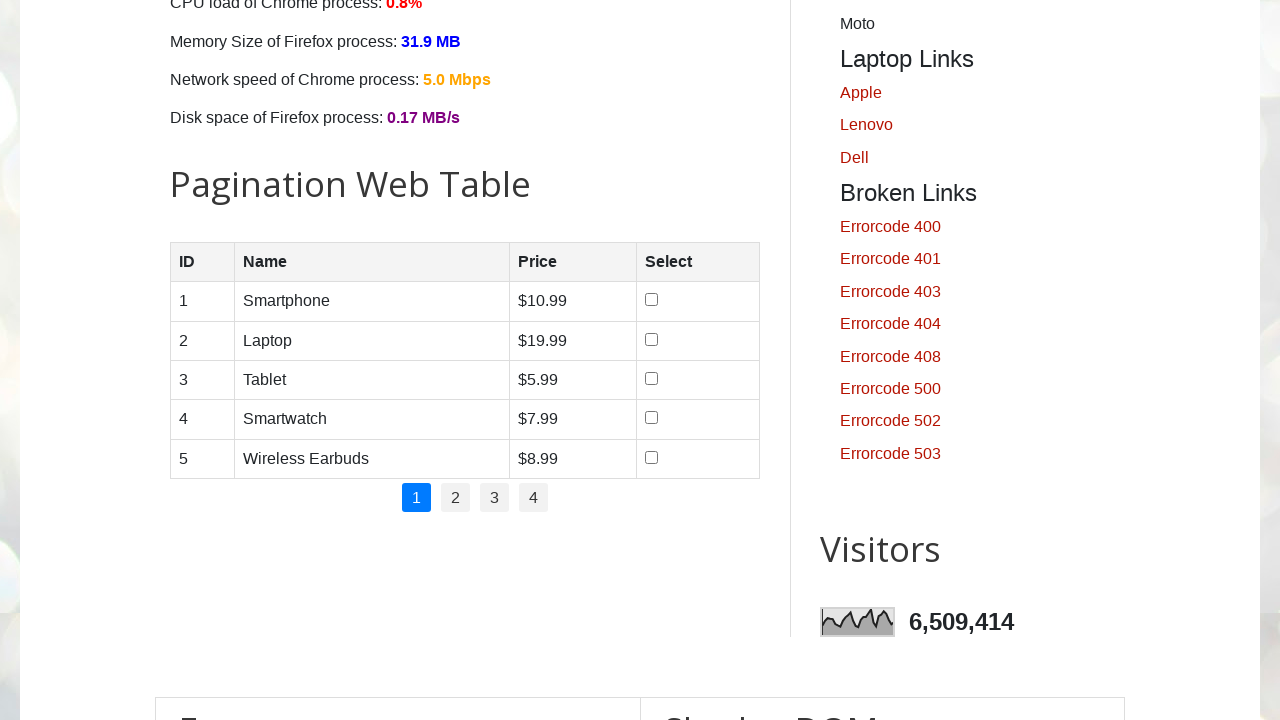

Located checkbox for Tablet product
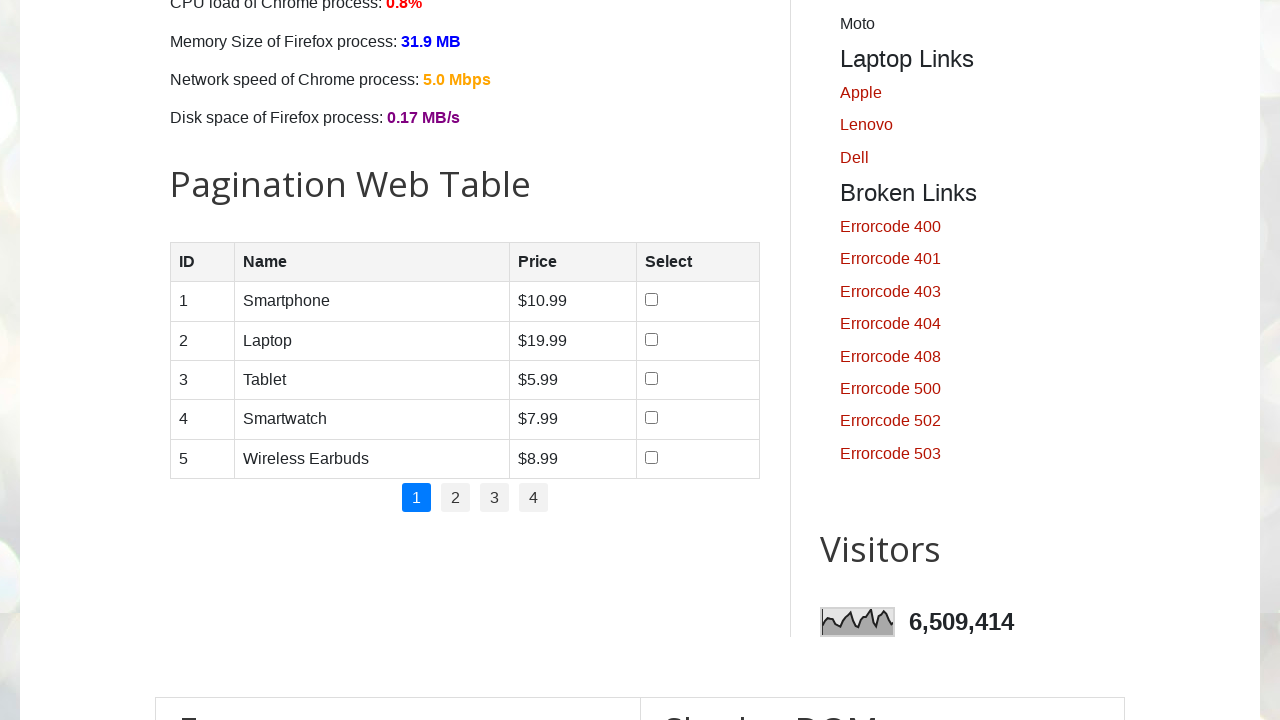

Checked the Tablet product checkbox at (651, 378) on #productTable >> tbody tr >> internal:has-text="Tablet"i >> internal:has="td" >>
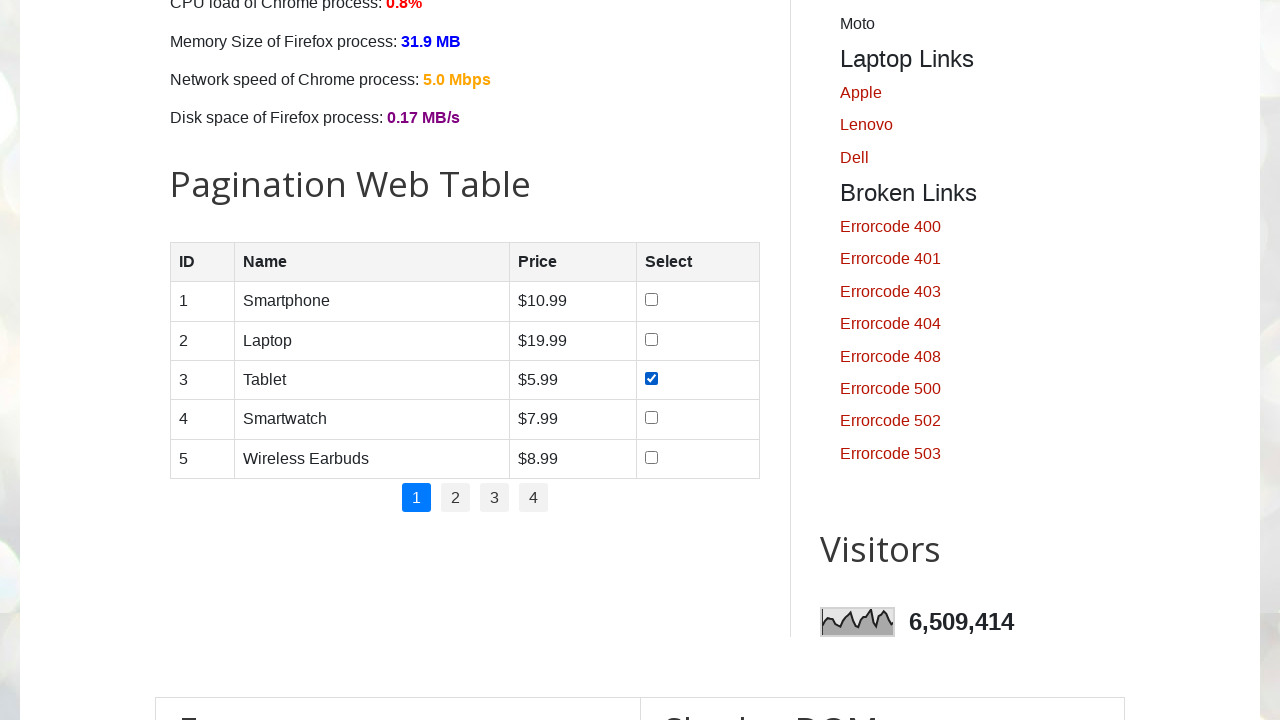

Verified Tablet checkbox is checked
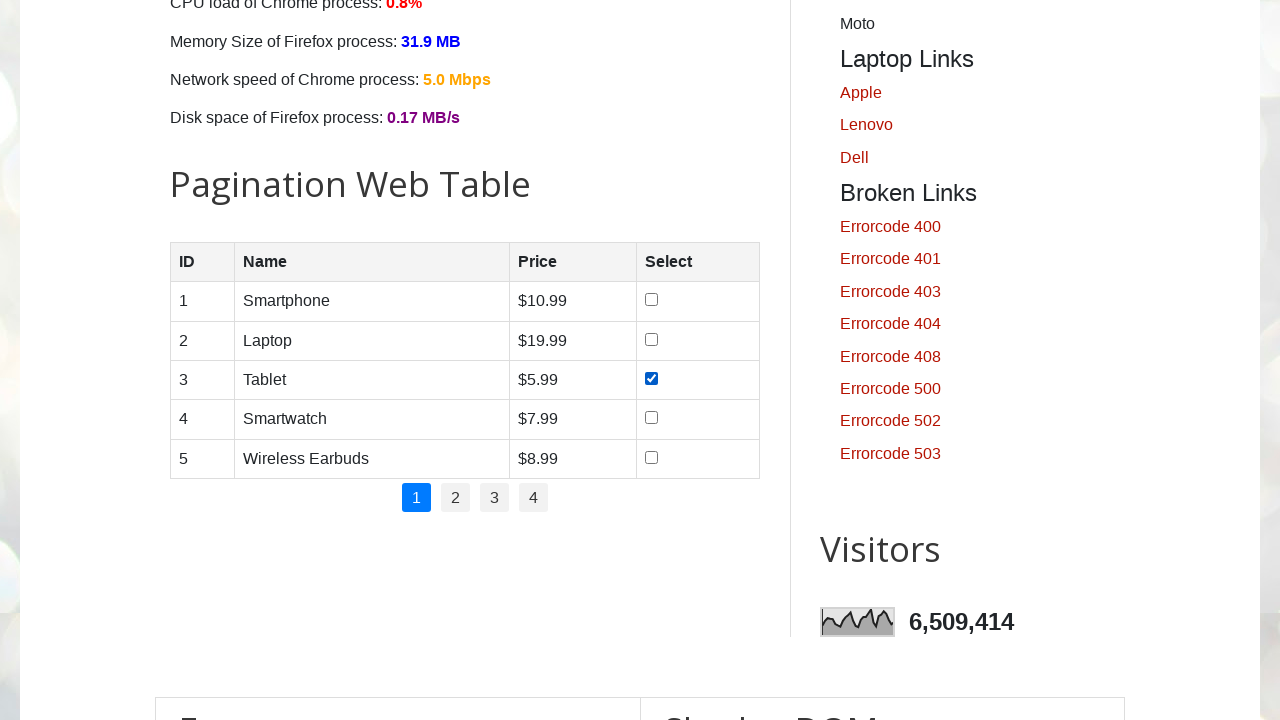

Clicked pagination link to navigate to page 4 at (534, 498) on #pagination a >> nth=3
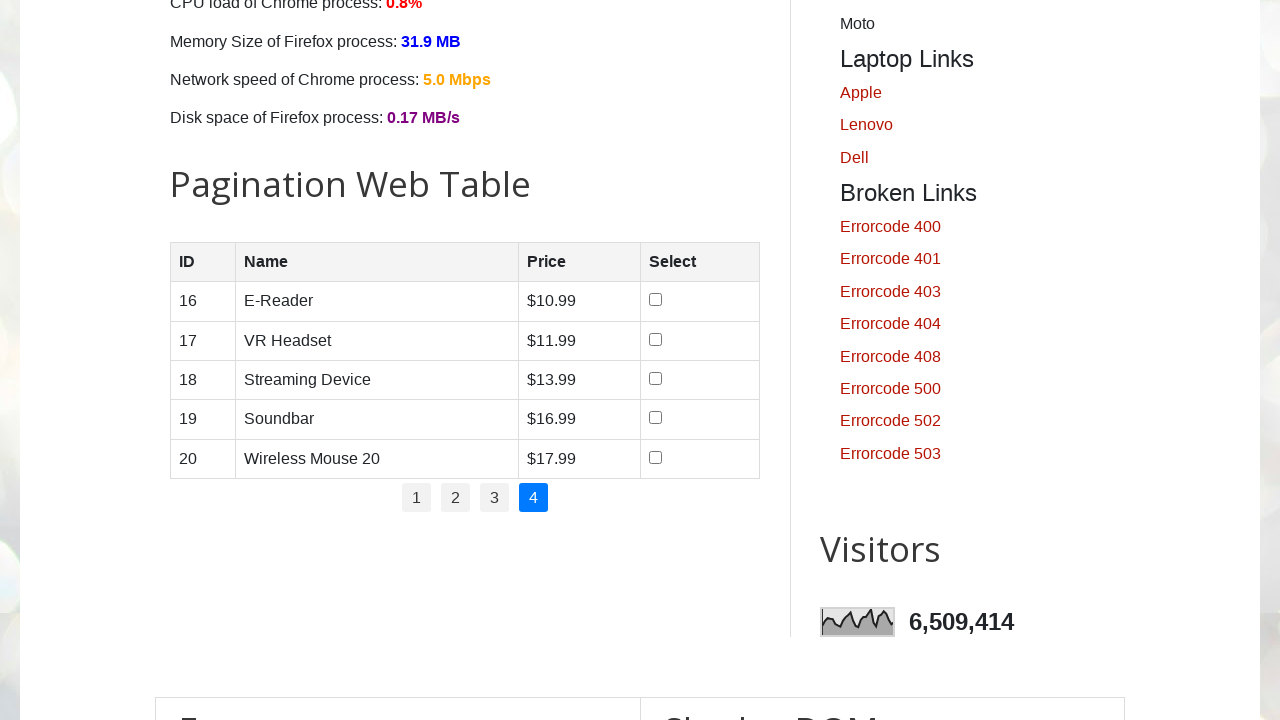

Found row containing 'E-Reader' product on page 4
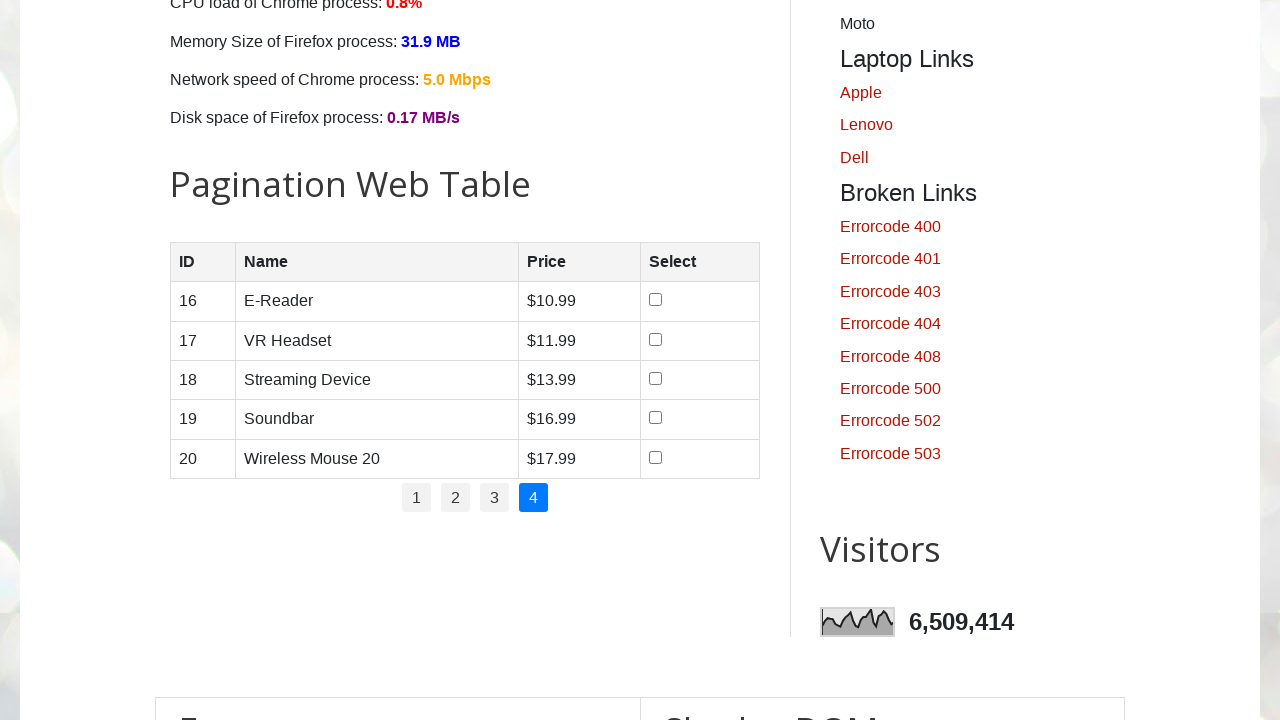

Located checkbox for E-Reader product
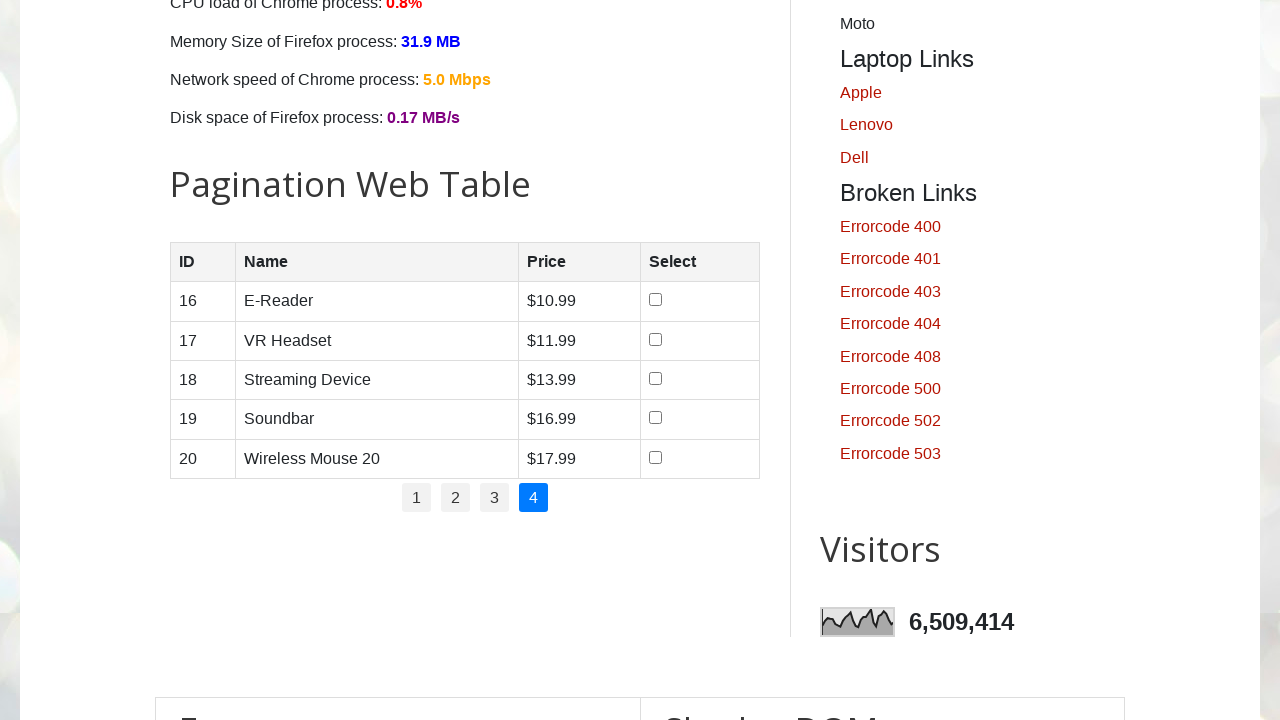

Checked the E-Reader product checkbox at (656, 300) on #productTable >> tbody tr >> internal:has-text="E-Reader"i >> internal:has="td" 
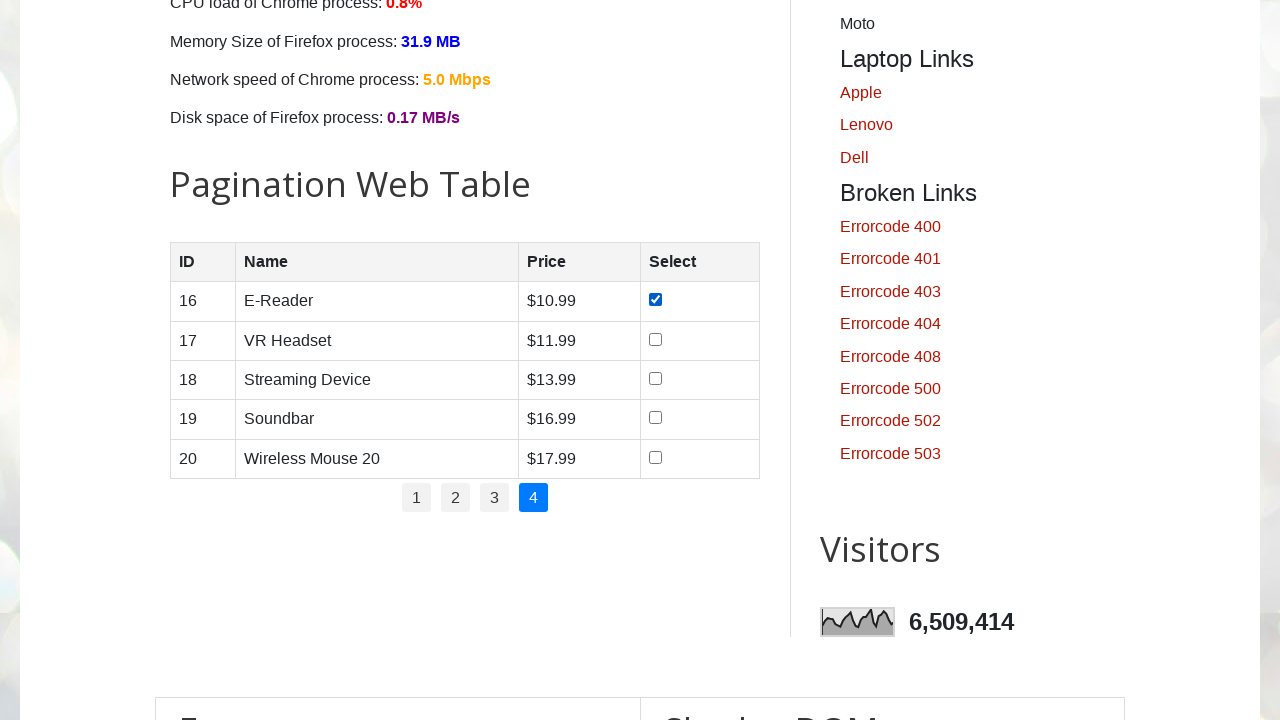

Verified E-Reader checkbox is checked
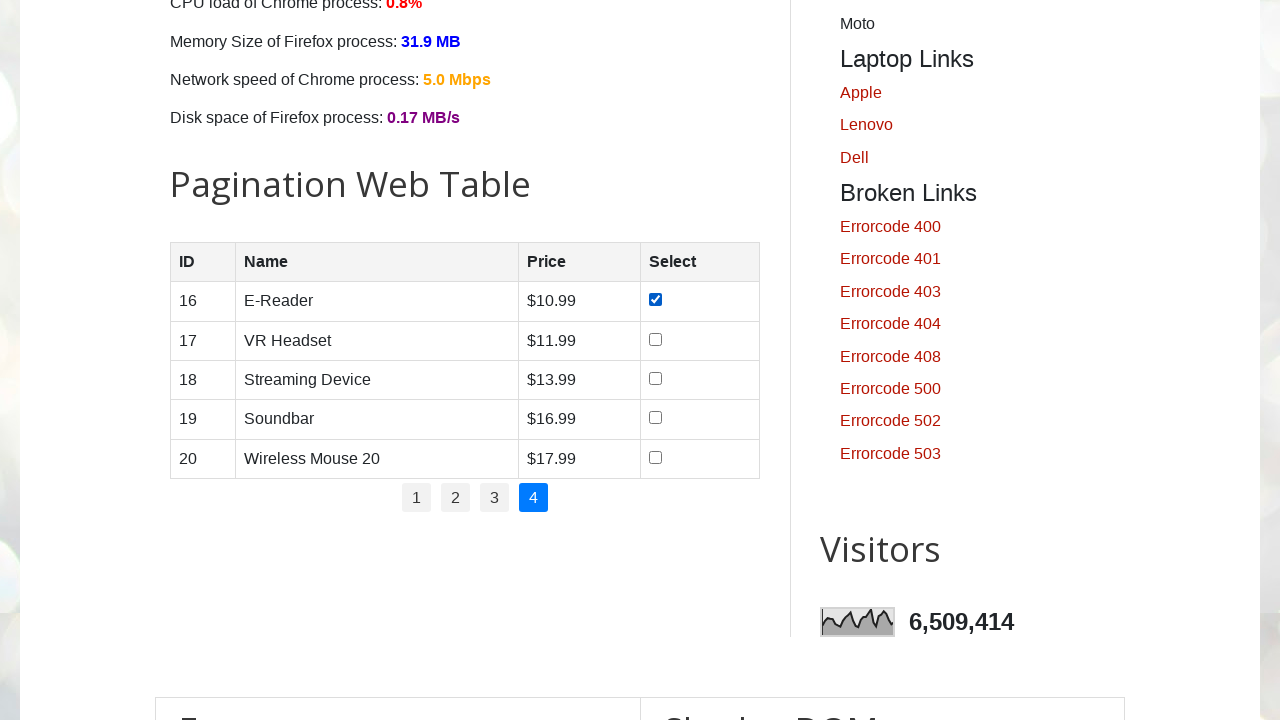

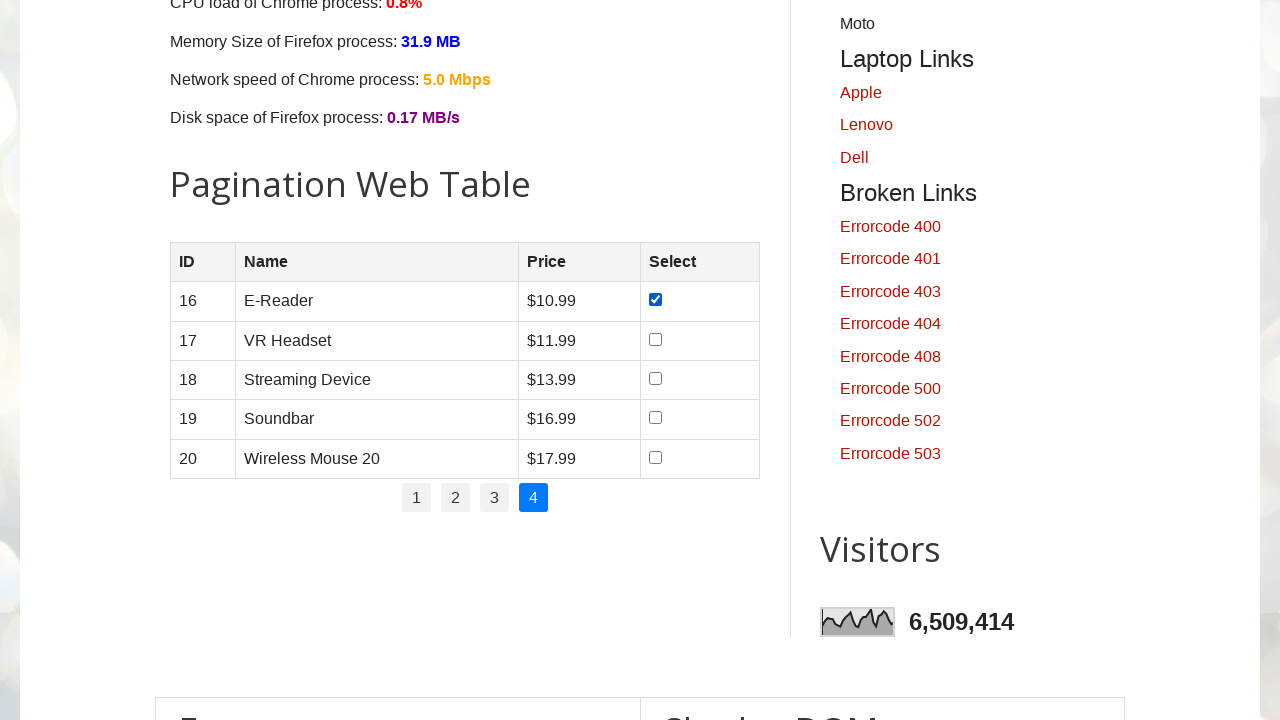